Tests search functionality on Python.org by entering "pycon" in the search box and submitting the search form

Starting URL: http://www.python.org

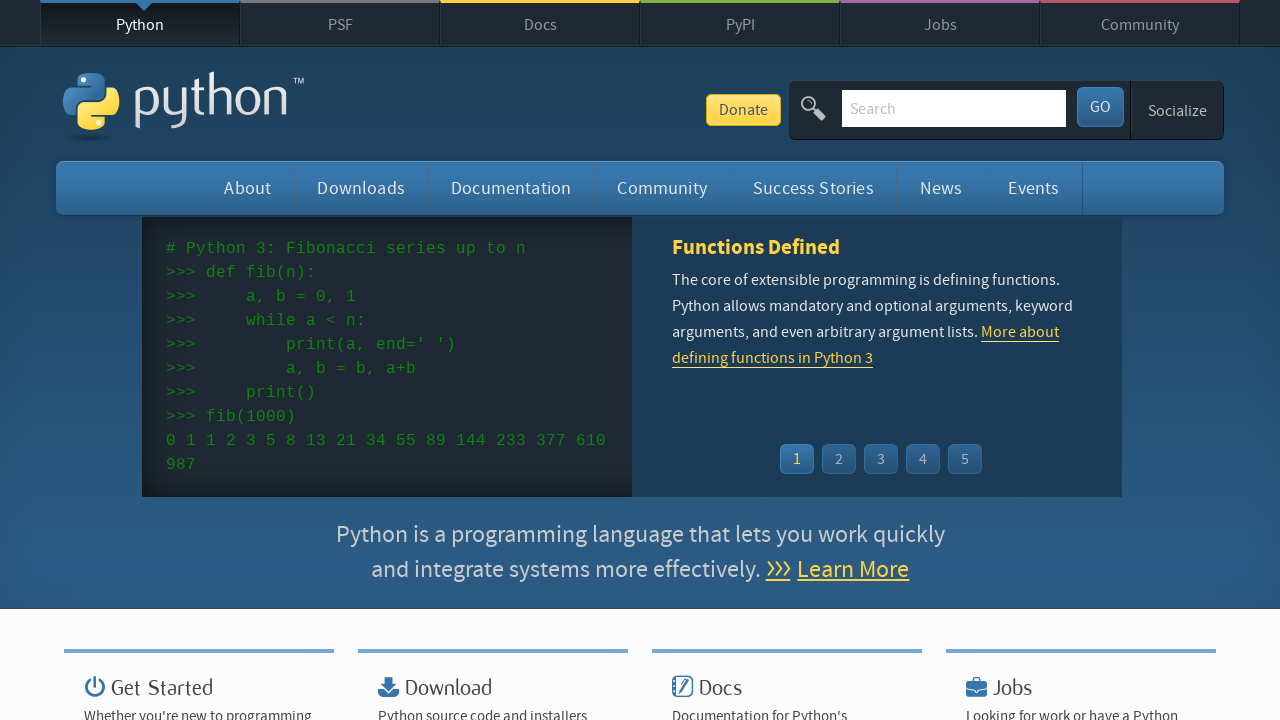

Filled search box with 'pycon' on input[name='q']
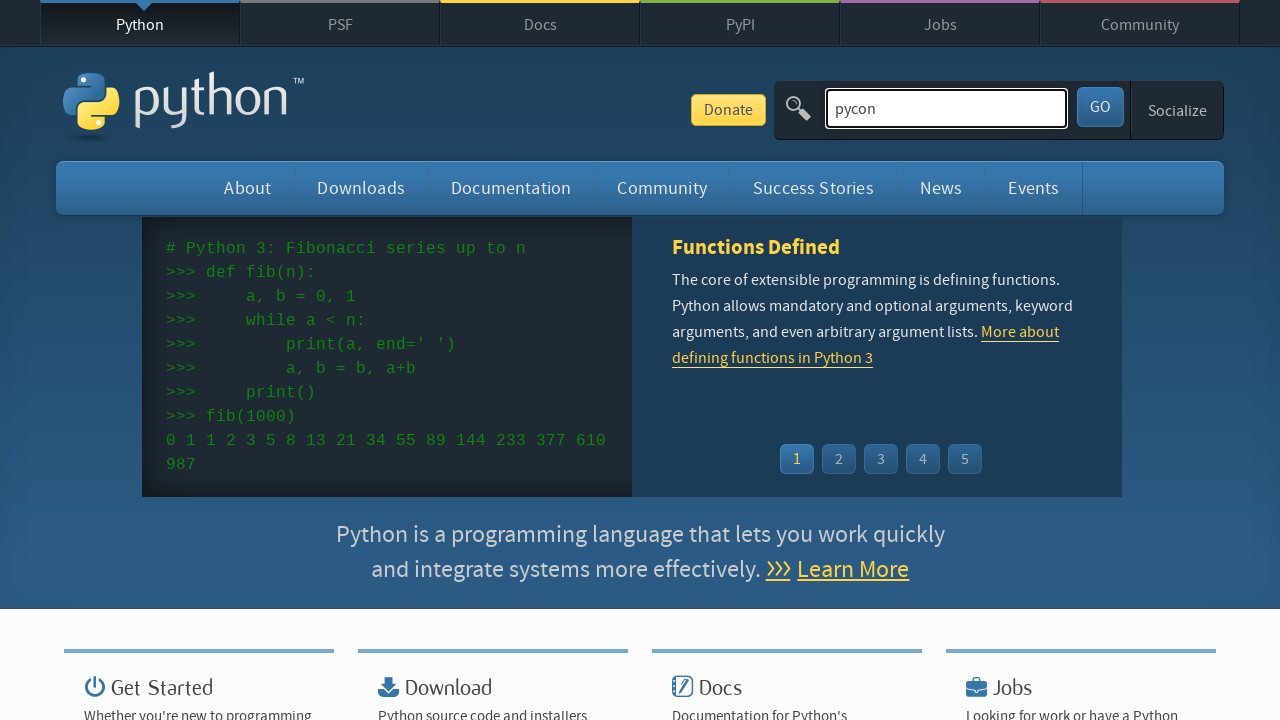

Submitted search form by pressing Enter on input[name='q']
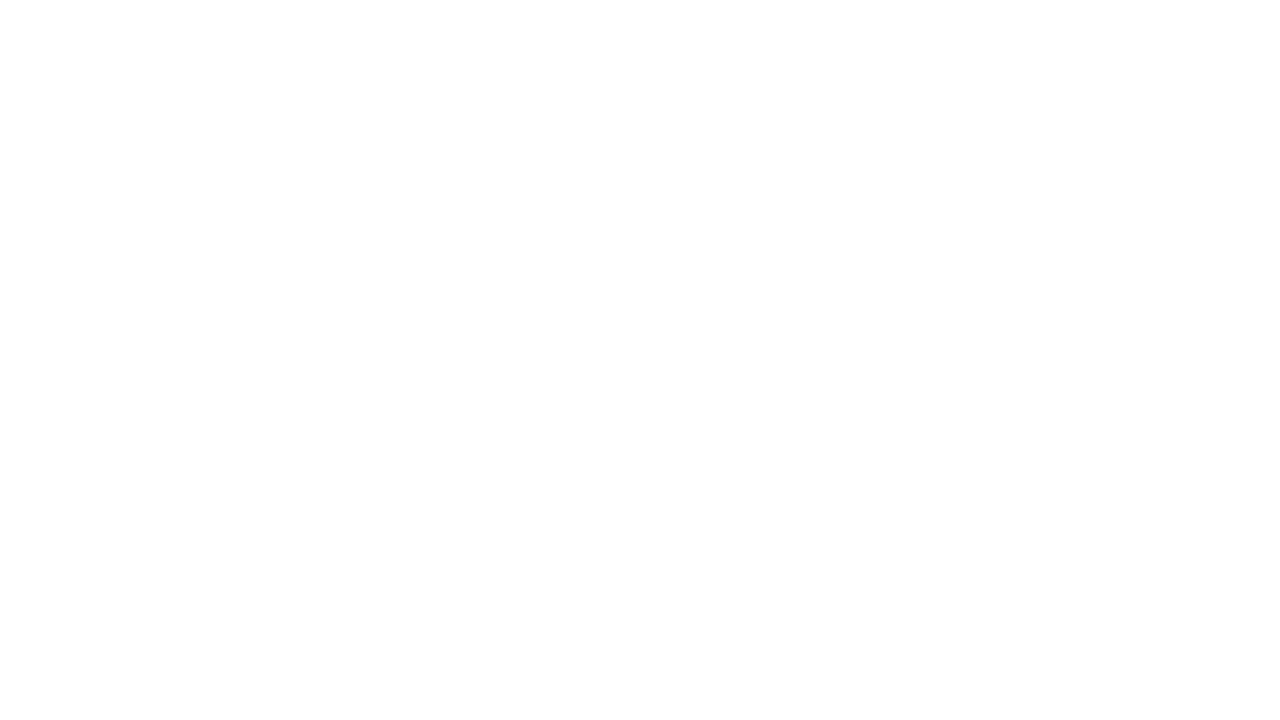

Search results loaded
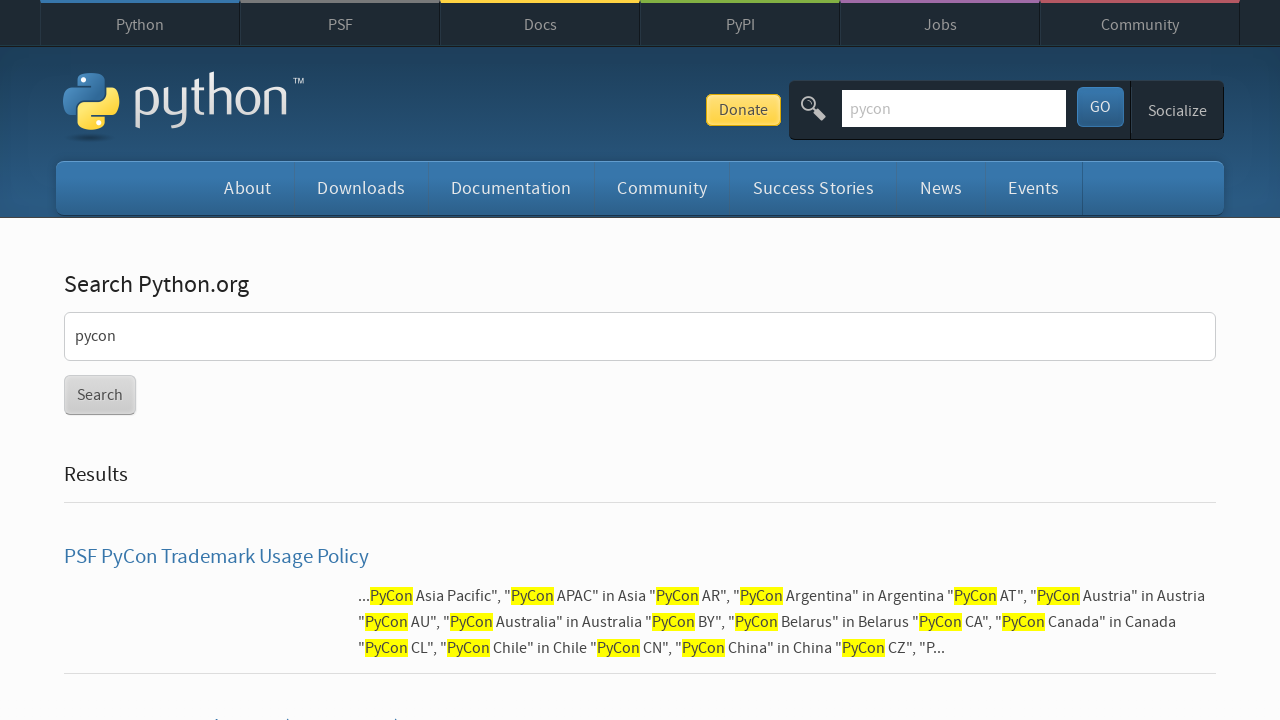

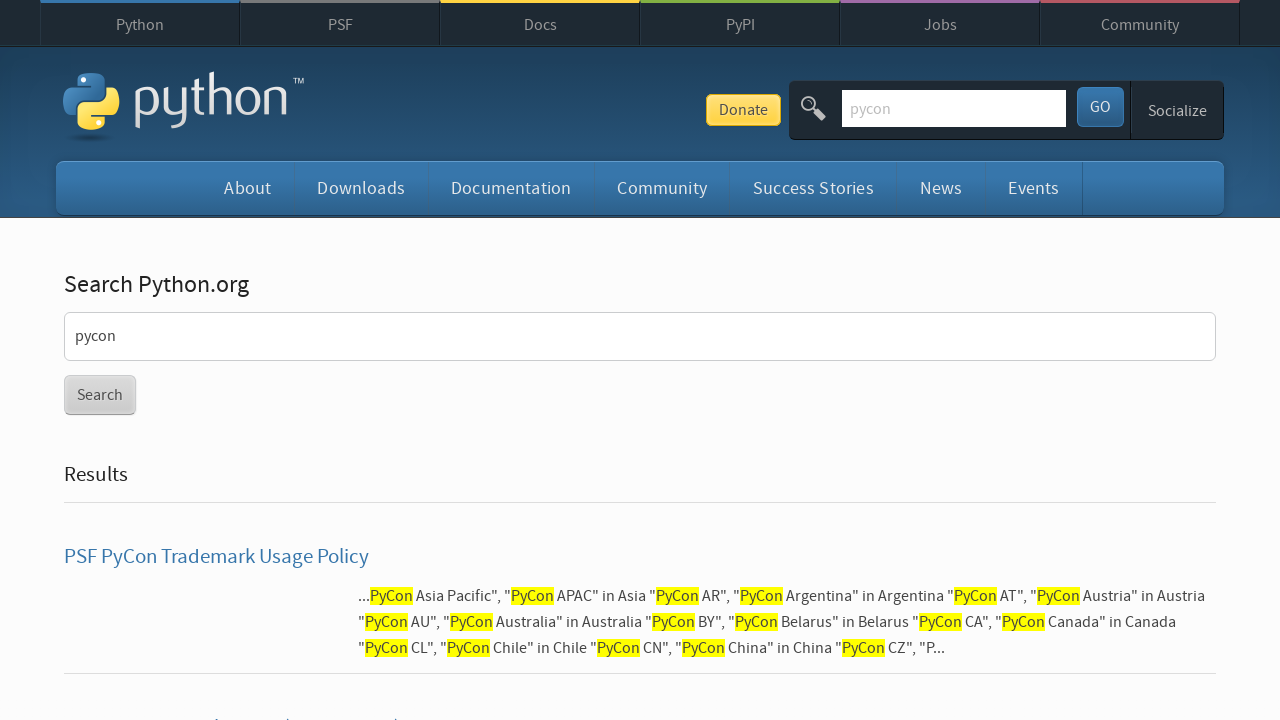